Tests right-click context menu functionality by performing a context click on a button, selecting "Copy" from the menu, and accepting the resulting alert dialog

Starting URL: http://swisnl.github.io/jQuery-contextMenu/demo.html

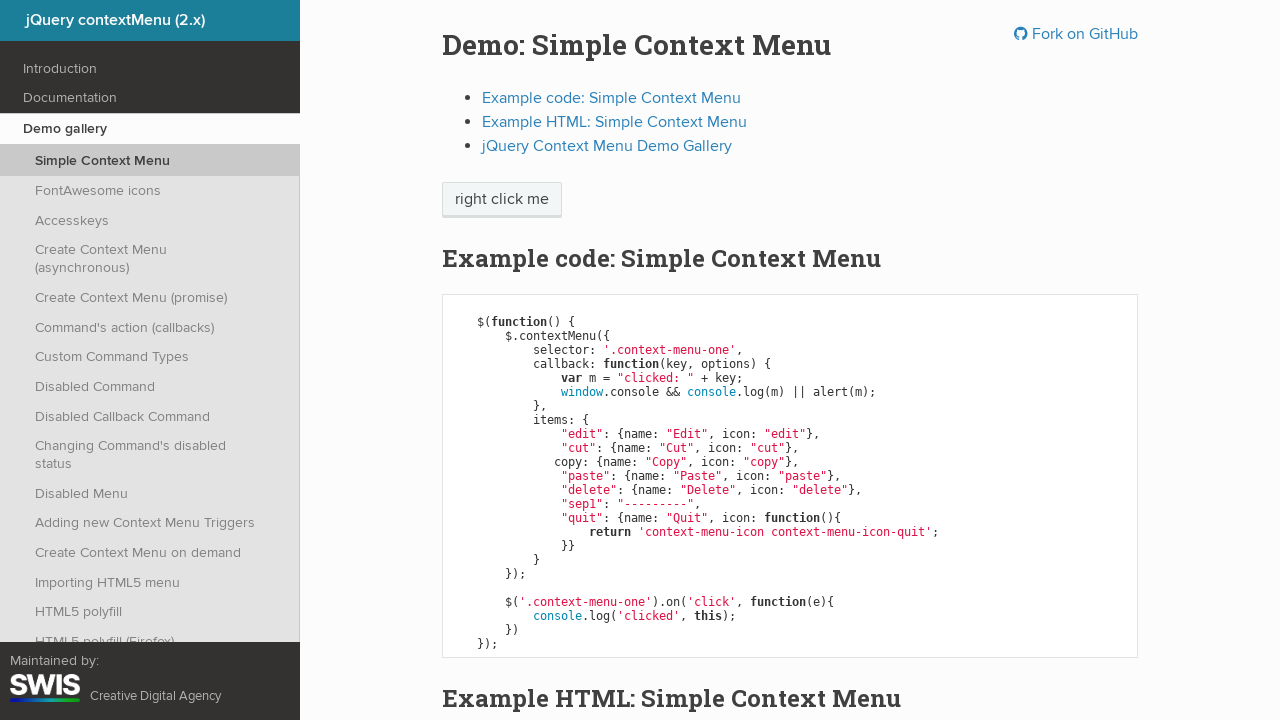

Right-clicked on context menu button at (502, 200) on span.context-menu-one.btn.btn-neutral
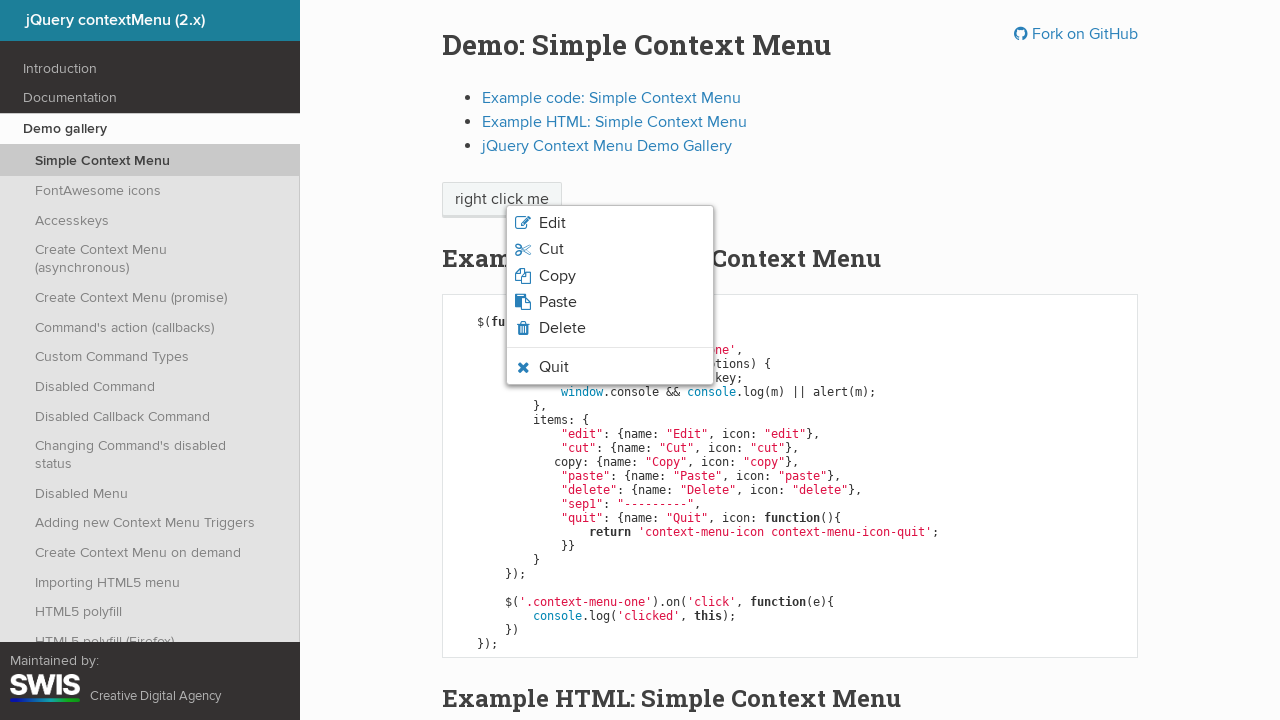

Clicked 'Copy' option from context menu at (557, 276) on xpath=//span[normalize-space()='Copy']
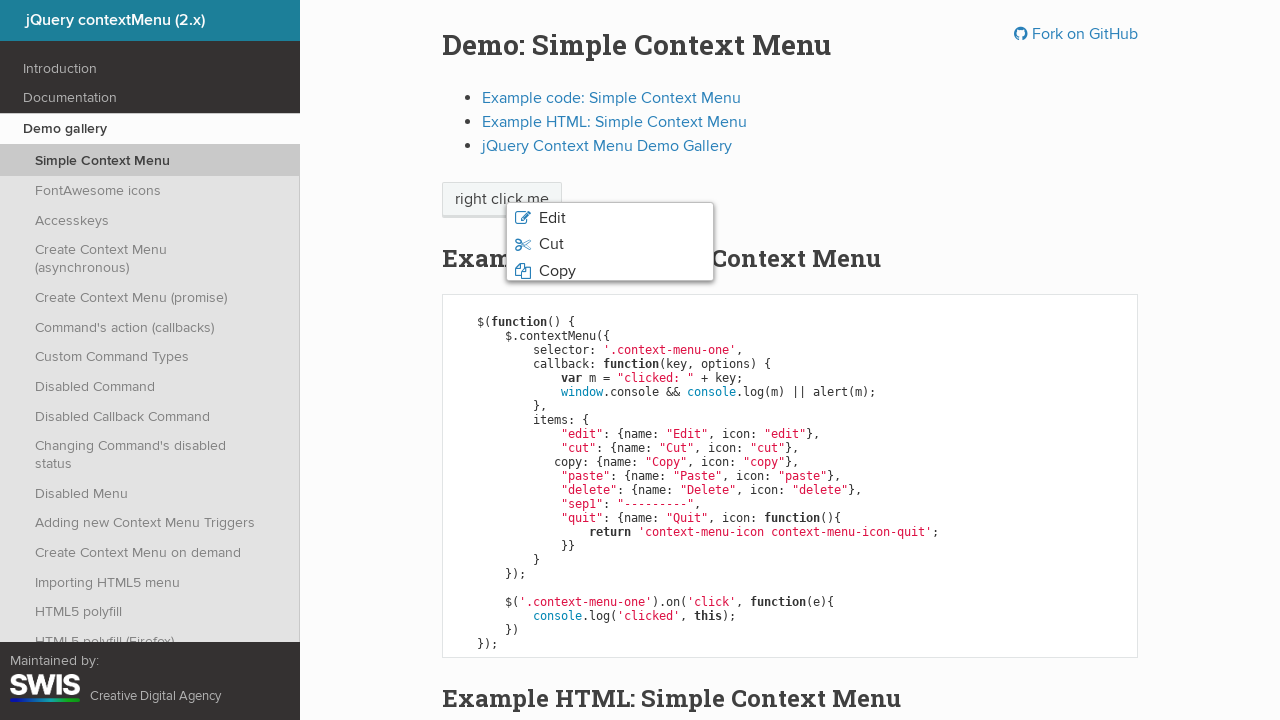

Registered dialog handler to accept alerts
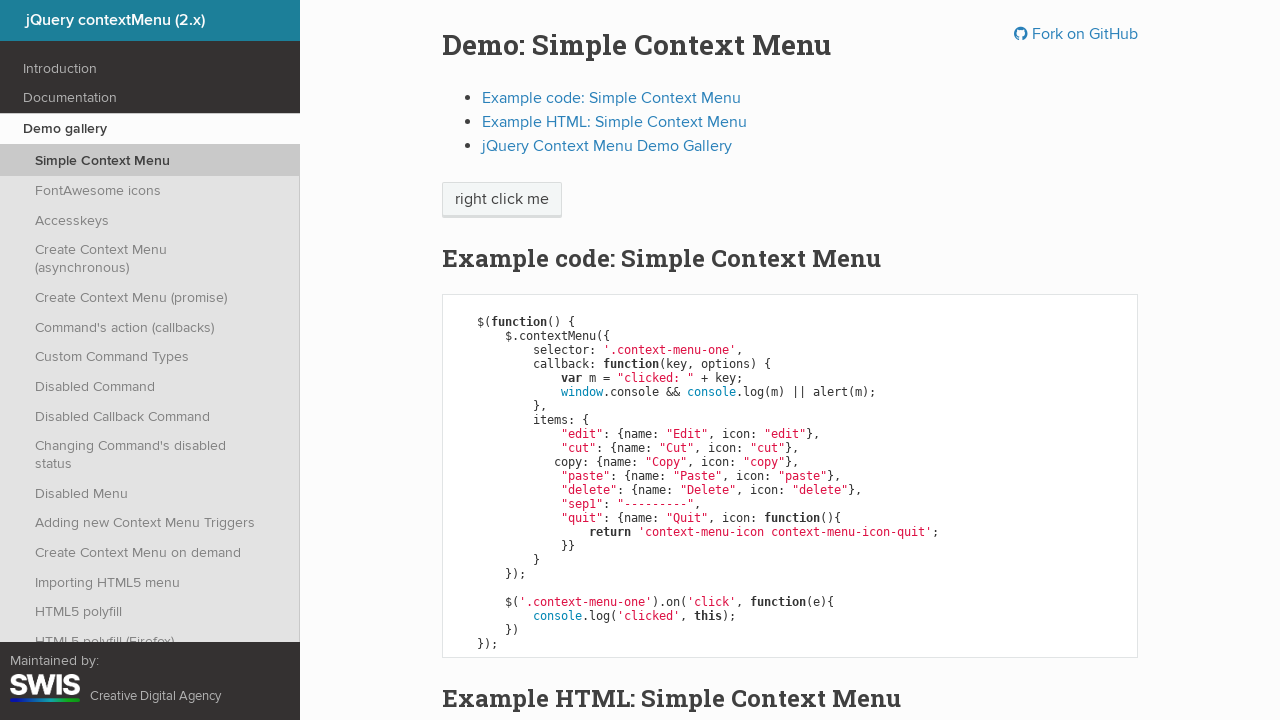

Right-clicked on context menu button again at (502, 200) on span.context-menu-one.btn.btn-neutral
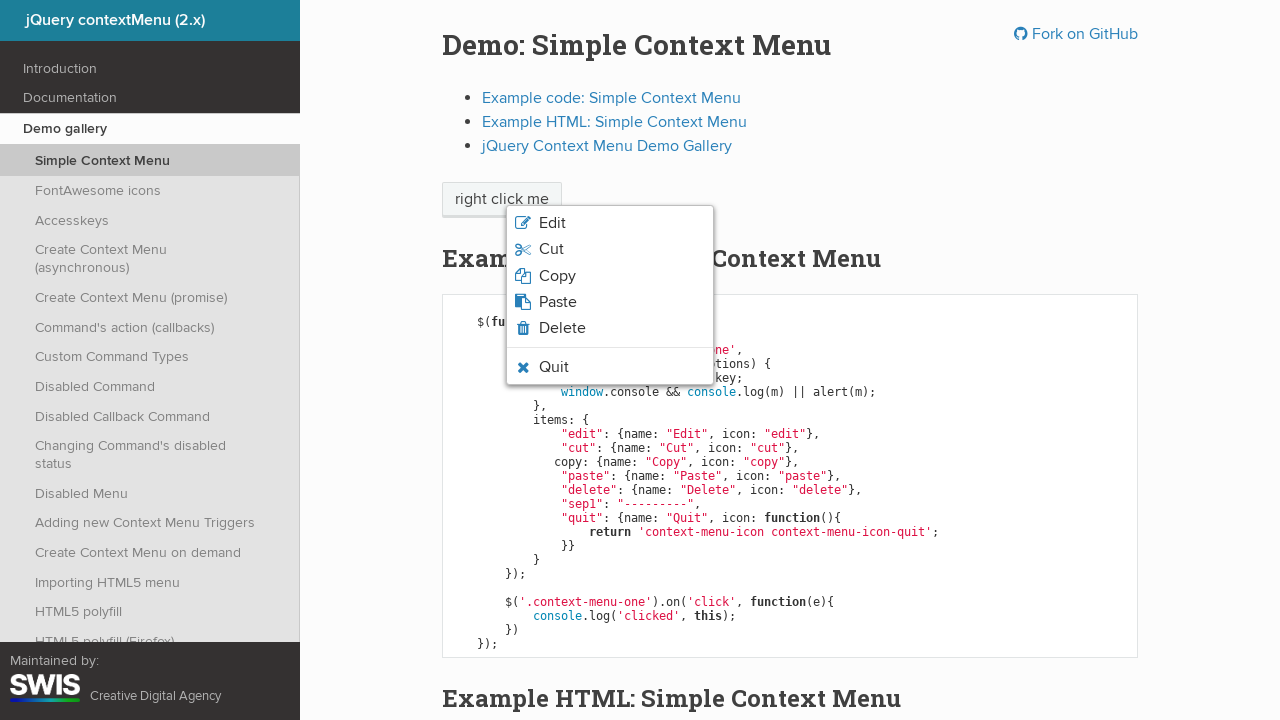

Clicked 'Copy' option from context menu to trigger alert at (557, 276) on xpath=//span[normalize-space()='Copy']
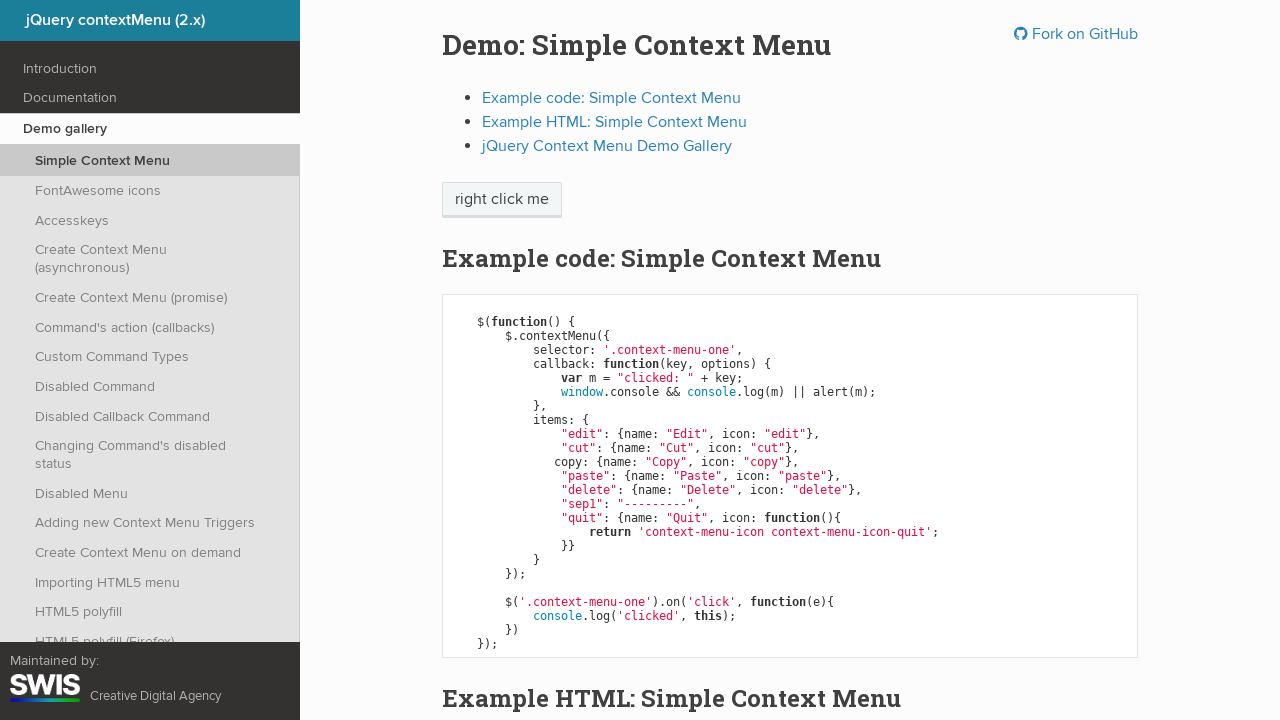

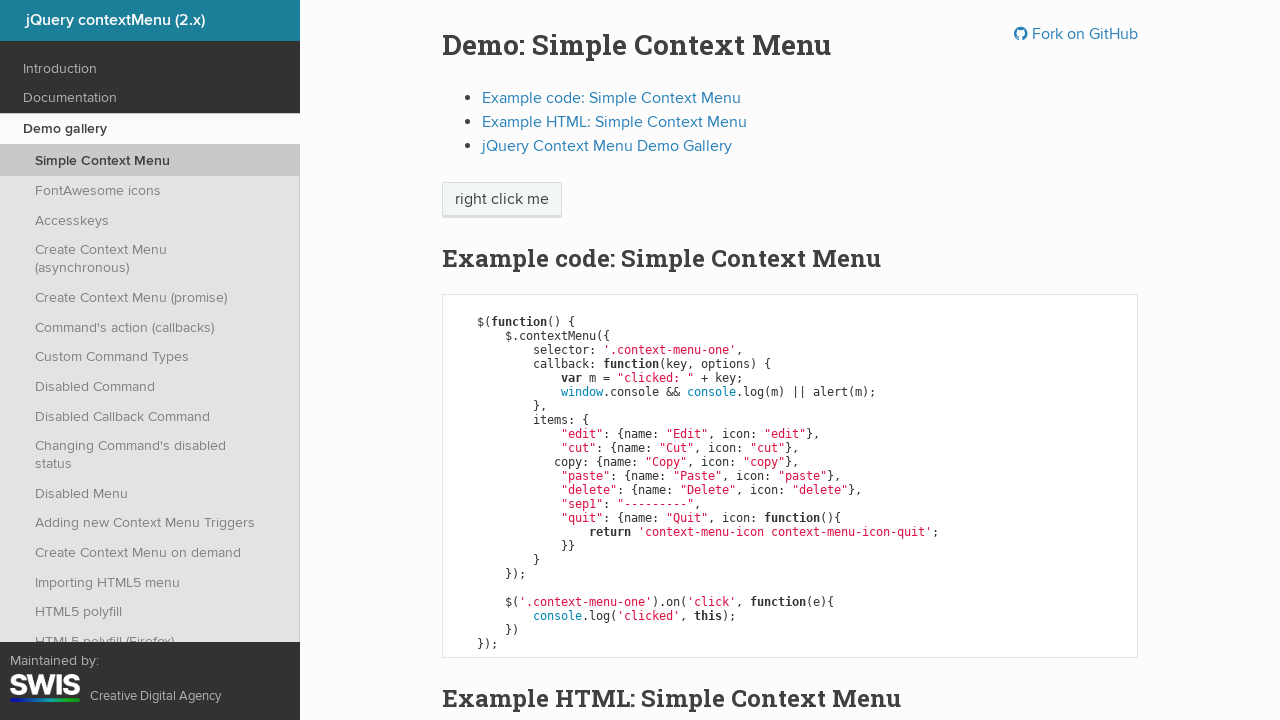